Tests JavaScript alert popup handling by clicking a button that triggers an alert, accepting the alert, and verifying the result message is displayed correctly.

Starting URL: https://the-internet.herokuapp.com/javascript_alerts

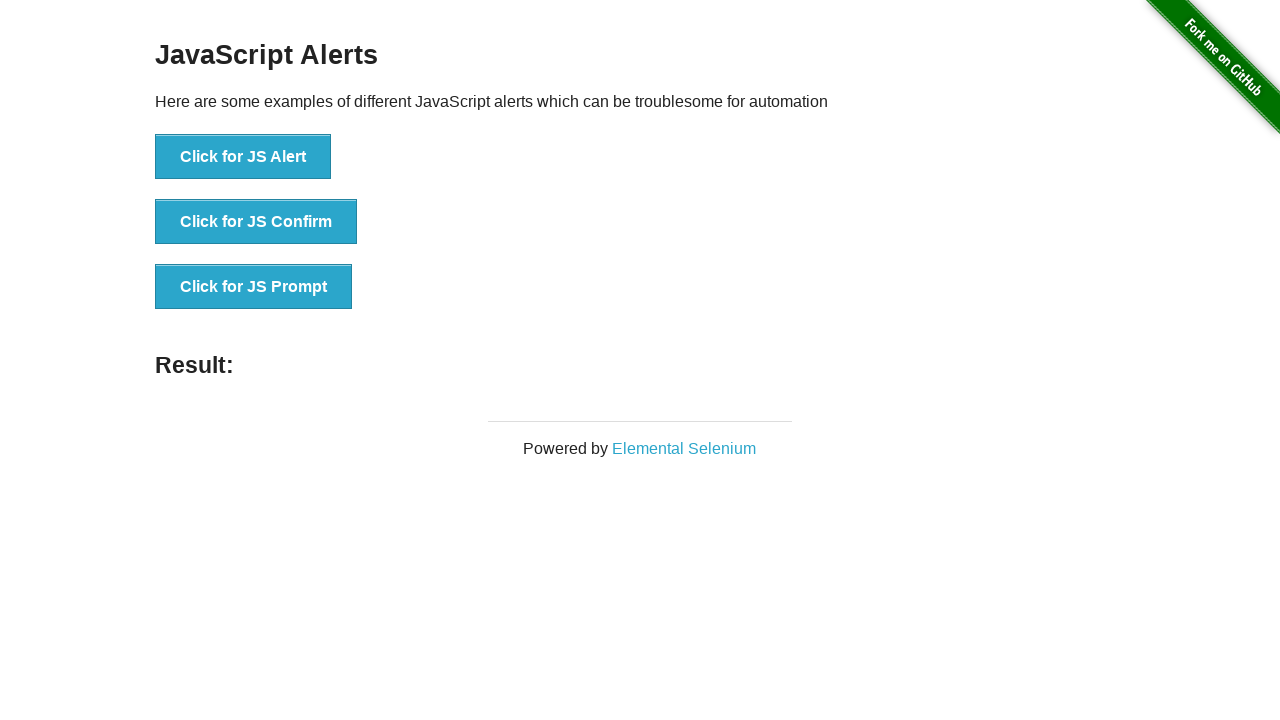

Clicked button to trigger JavaScript alert at (243, 157) on xpath=//button[@onclick='jsAlert()']
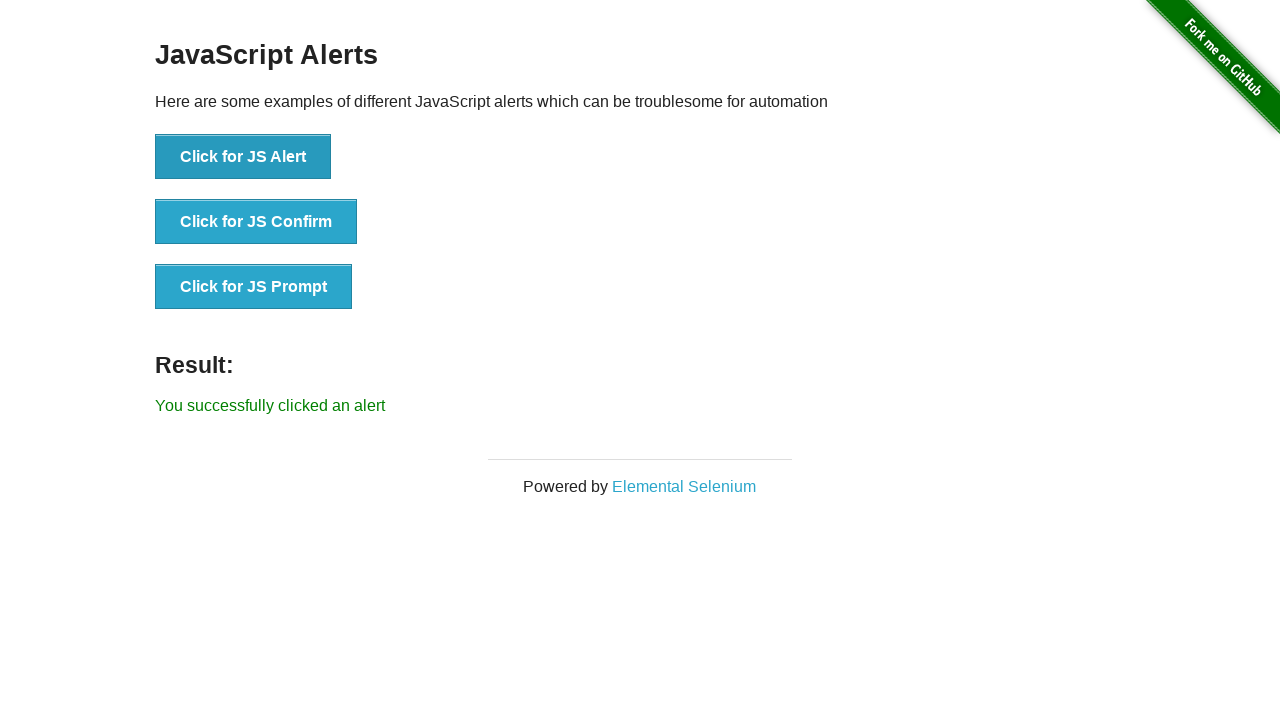

Set up dialog handler to accept alerts
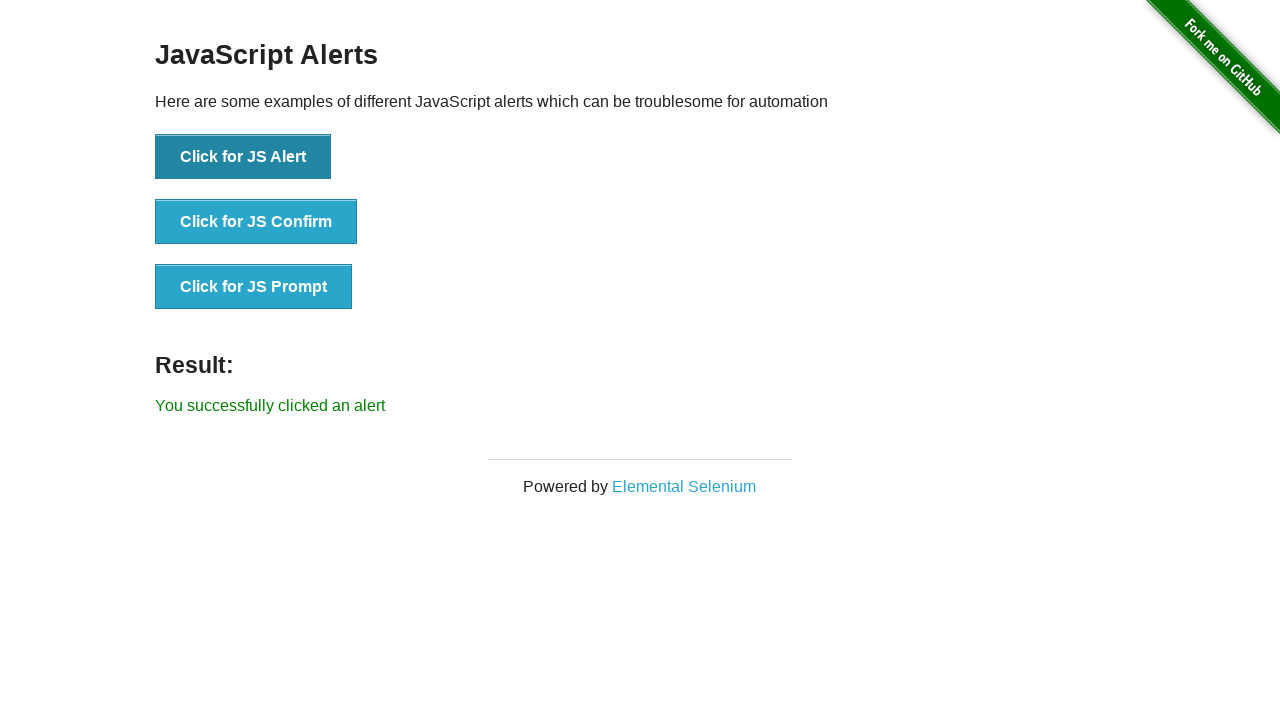

Evaluated JavaScript to initialize alertHandled flag
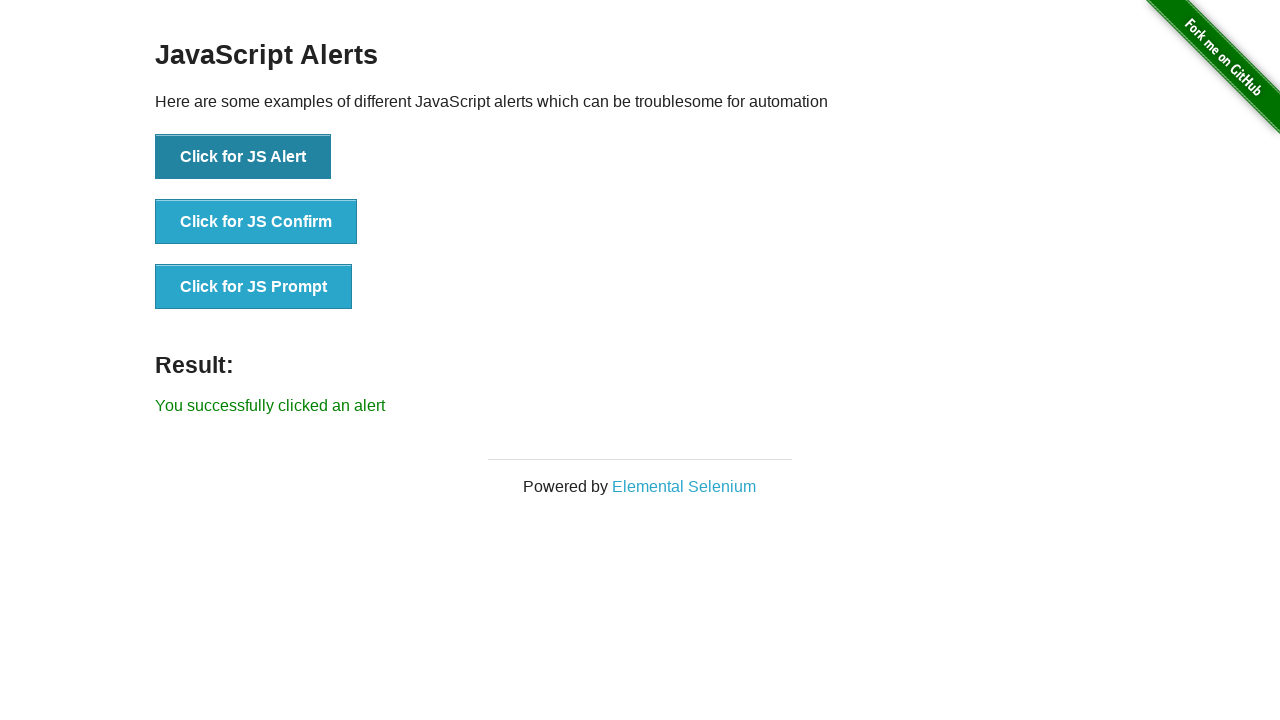

Registered dialog handler function
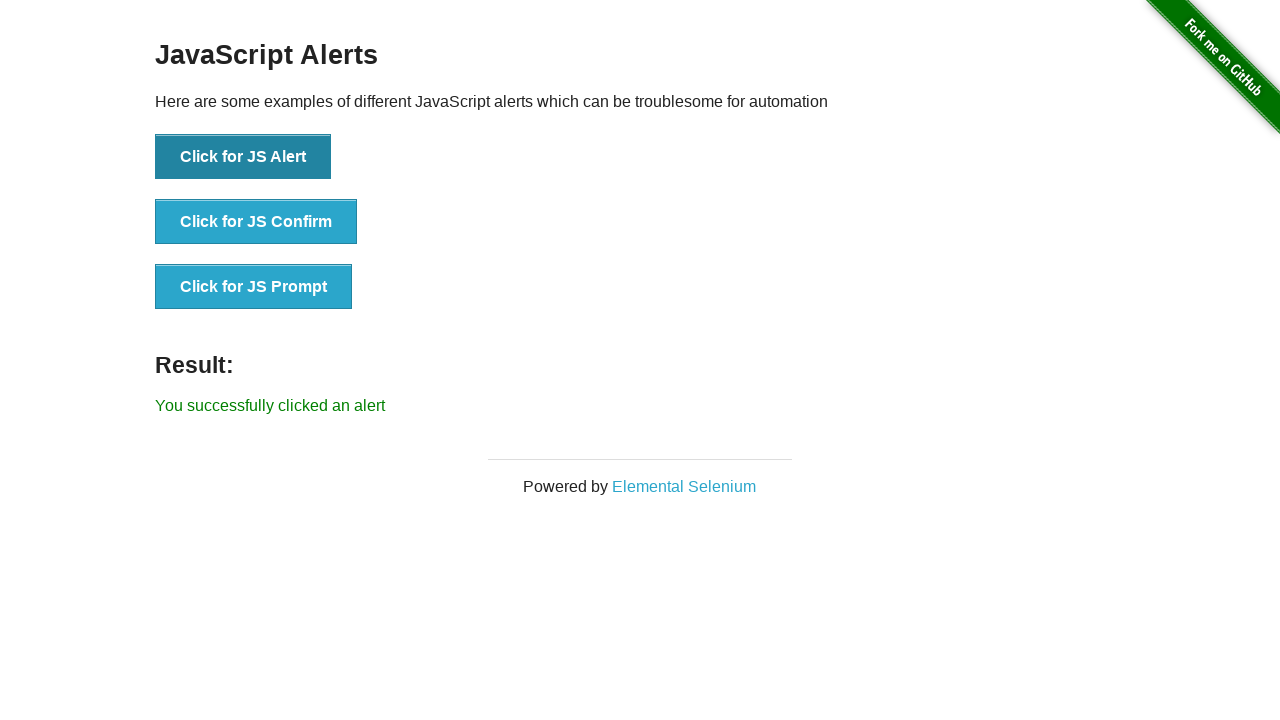

Clicked button to trigger alert and handler accepted it at (243, 157) on xpath=//button[@onclick='jsAlert()']
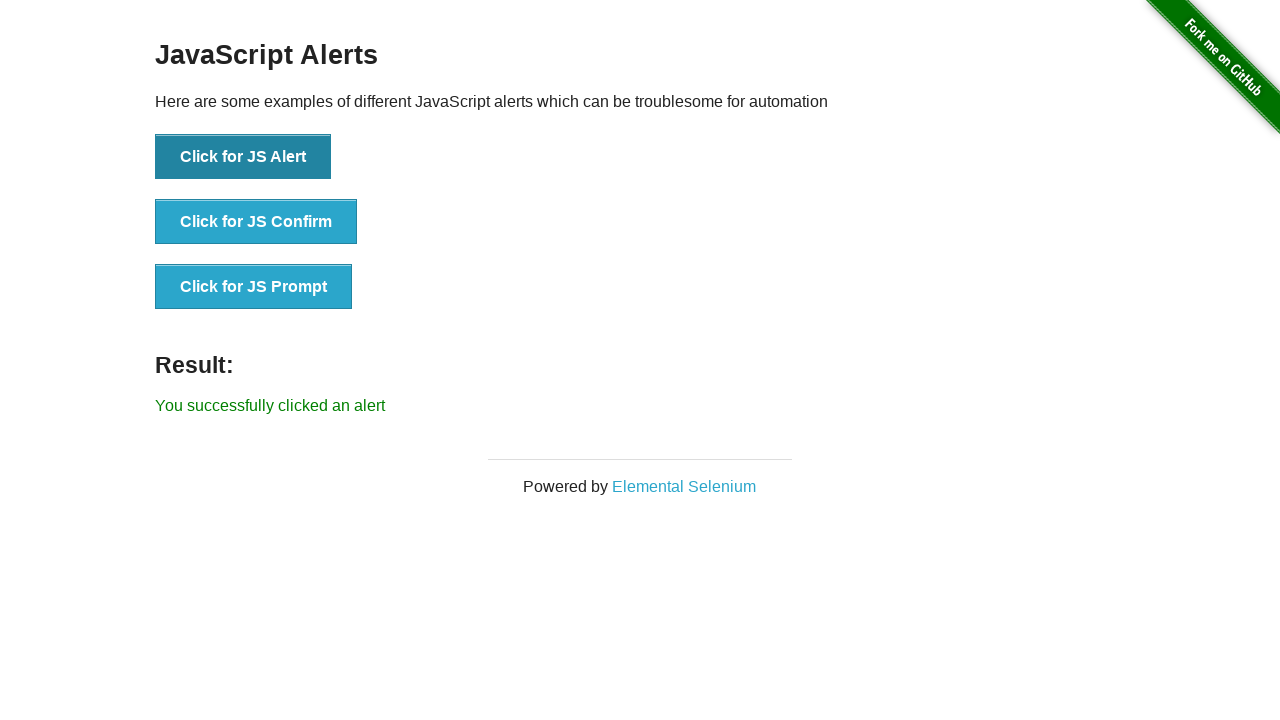

Waited for result message element to appear
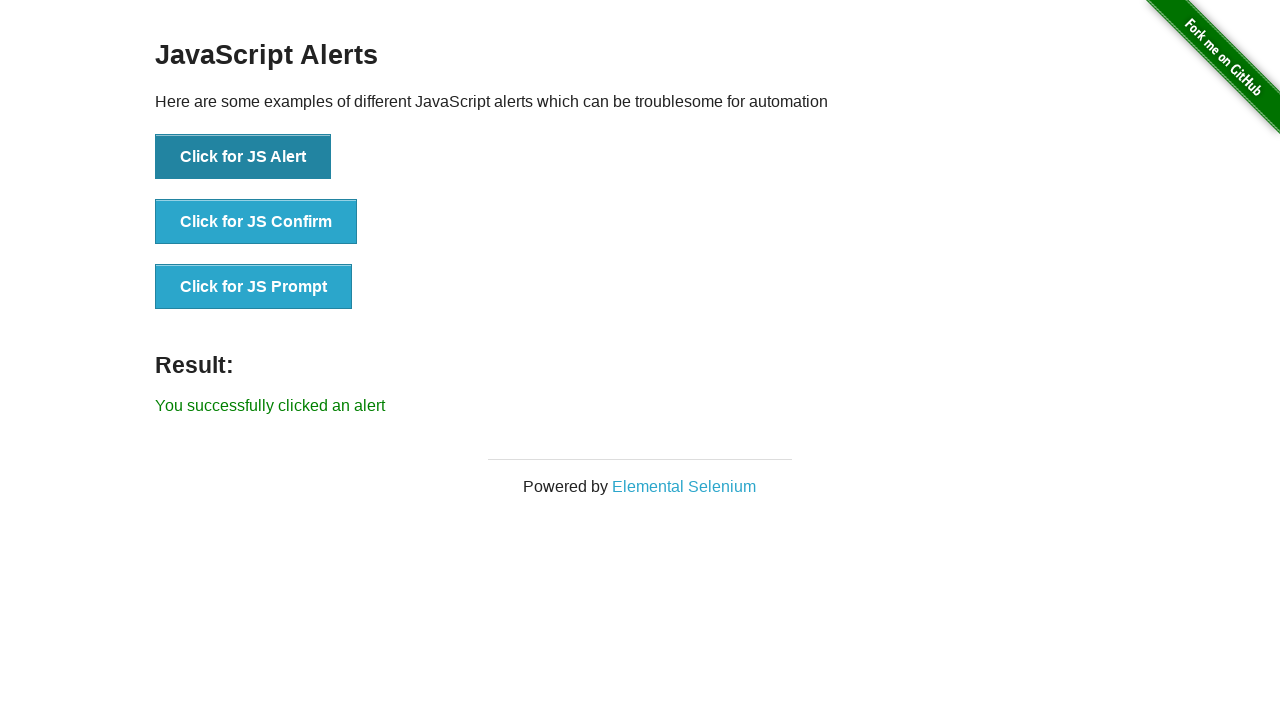

Retrieved result text content
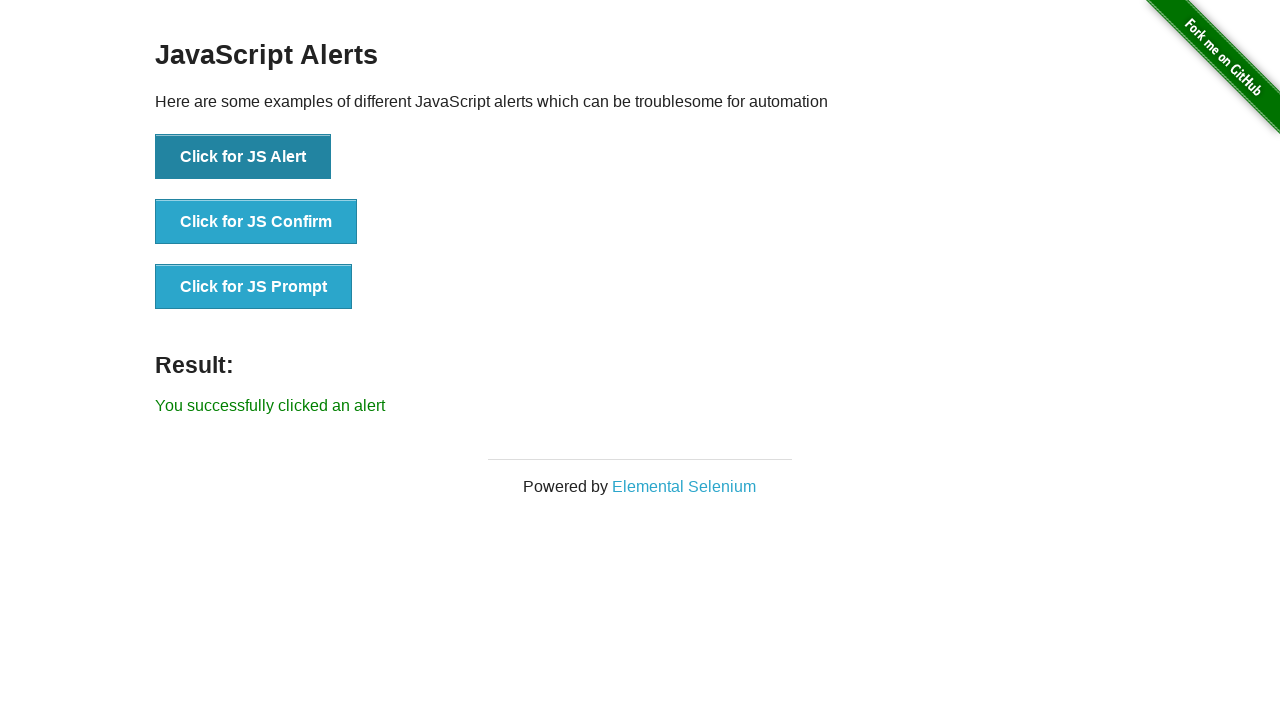

Verified result text matches expected message 'You successfully clicked an alert'
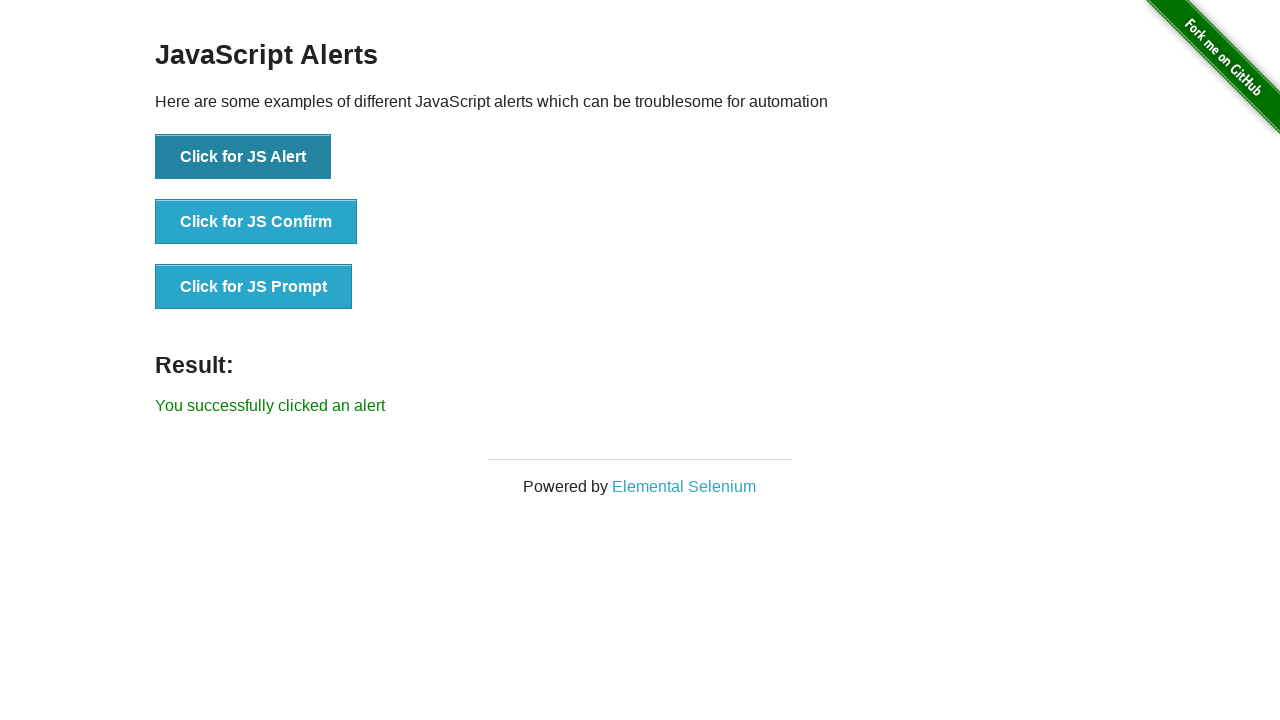

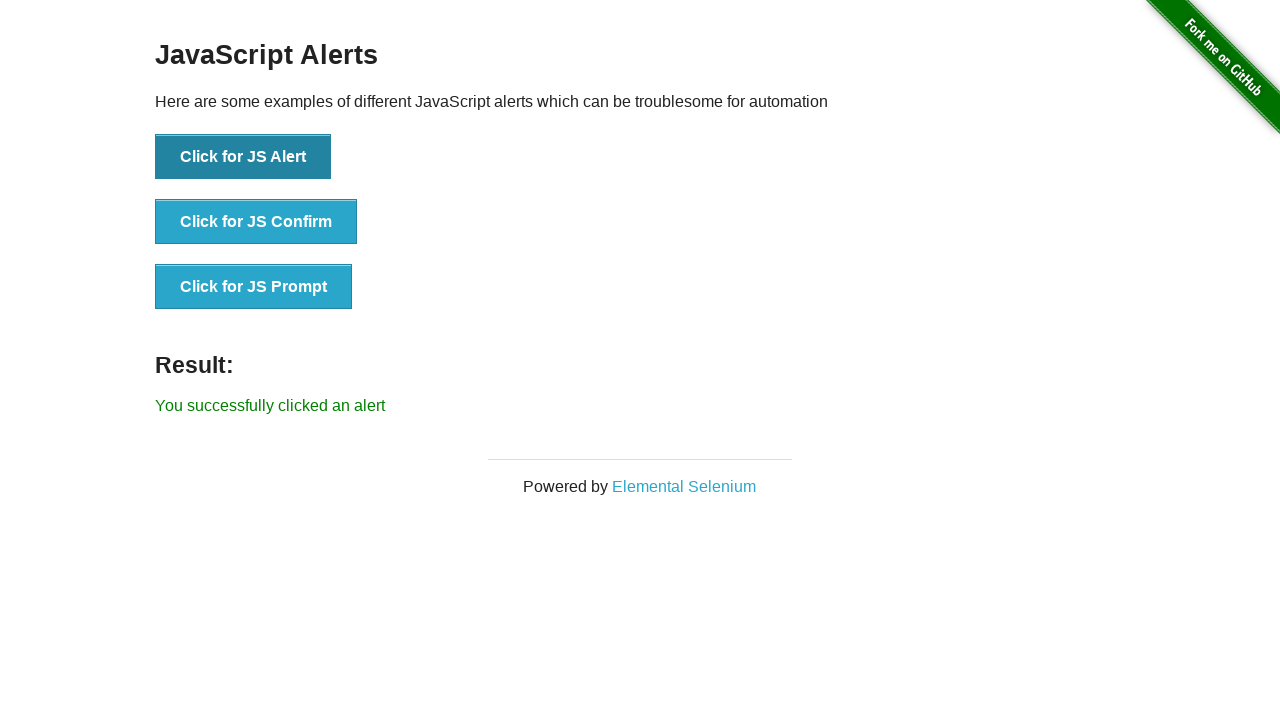